Tests the Add and Remove Element functionality by double-clicking to add two elements, then clicking one Delete button to remove it, verifying only one remains.

Starting URL: http://the-internet.herokuapp.com/add_remove_elements/

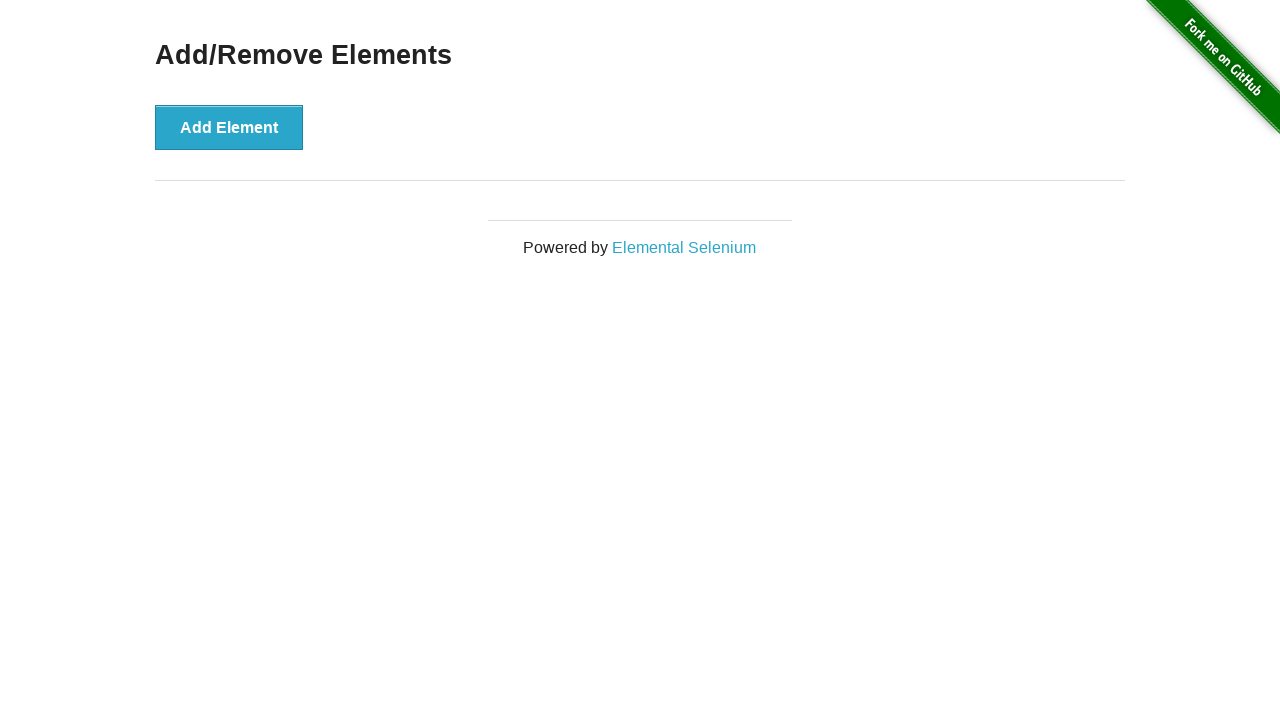

Navigated to Heroku App Add/Remove Elements page
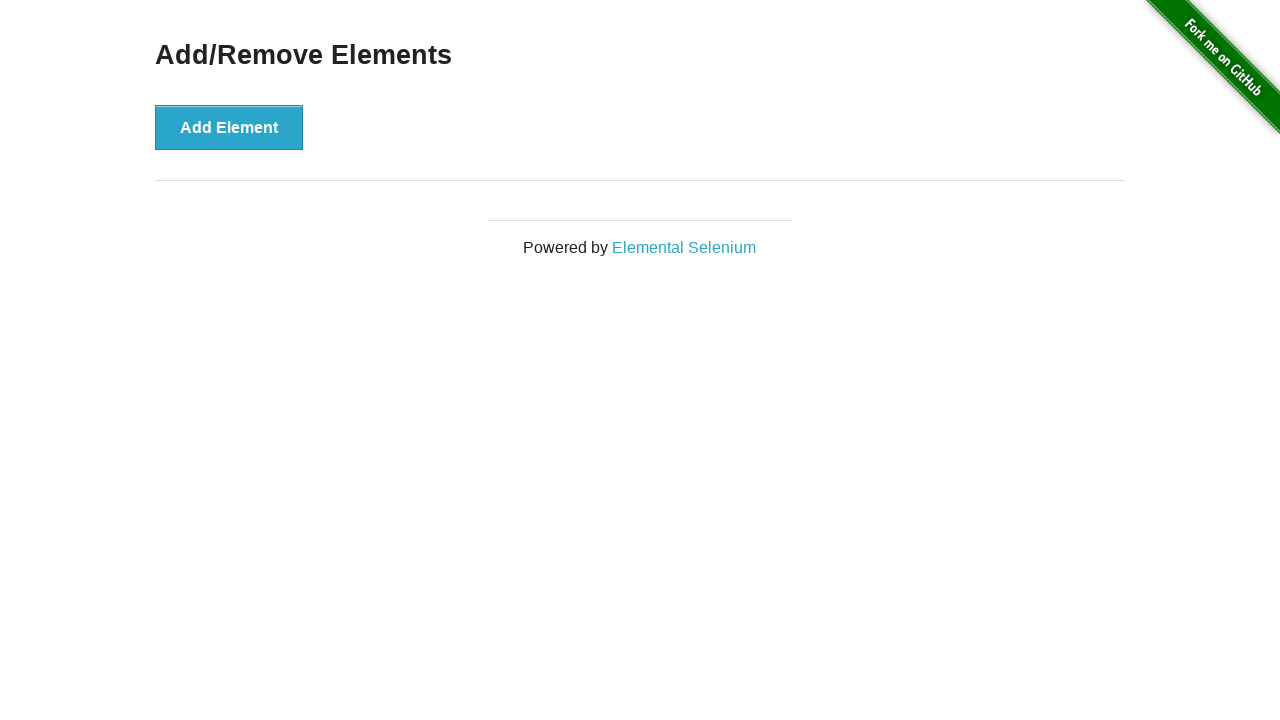

Double-clicked the Add Element button to add two elements at (229, 127) on xpath=//button[text()='Add Element']
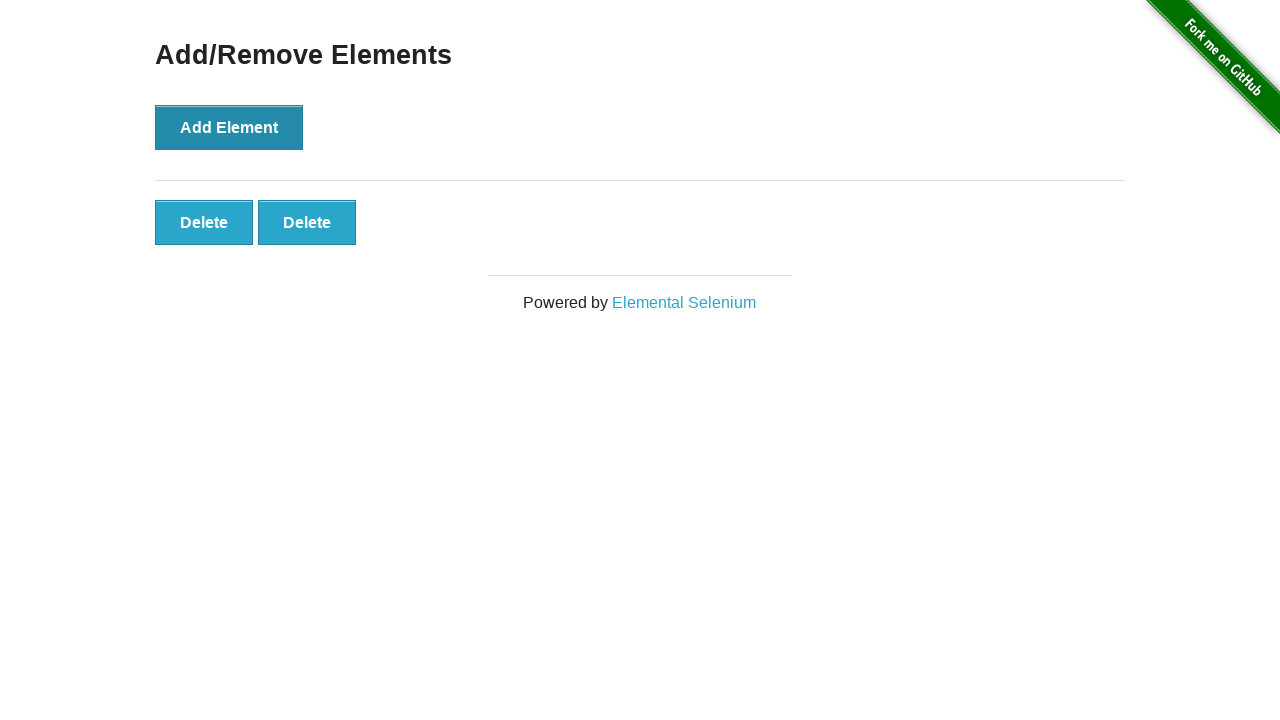

Waited for delete buttons to appear
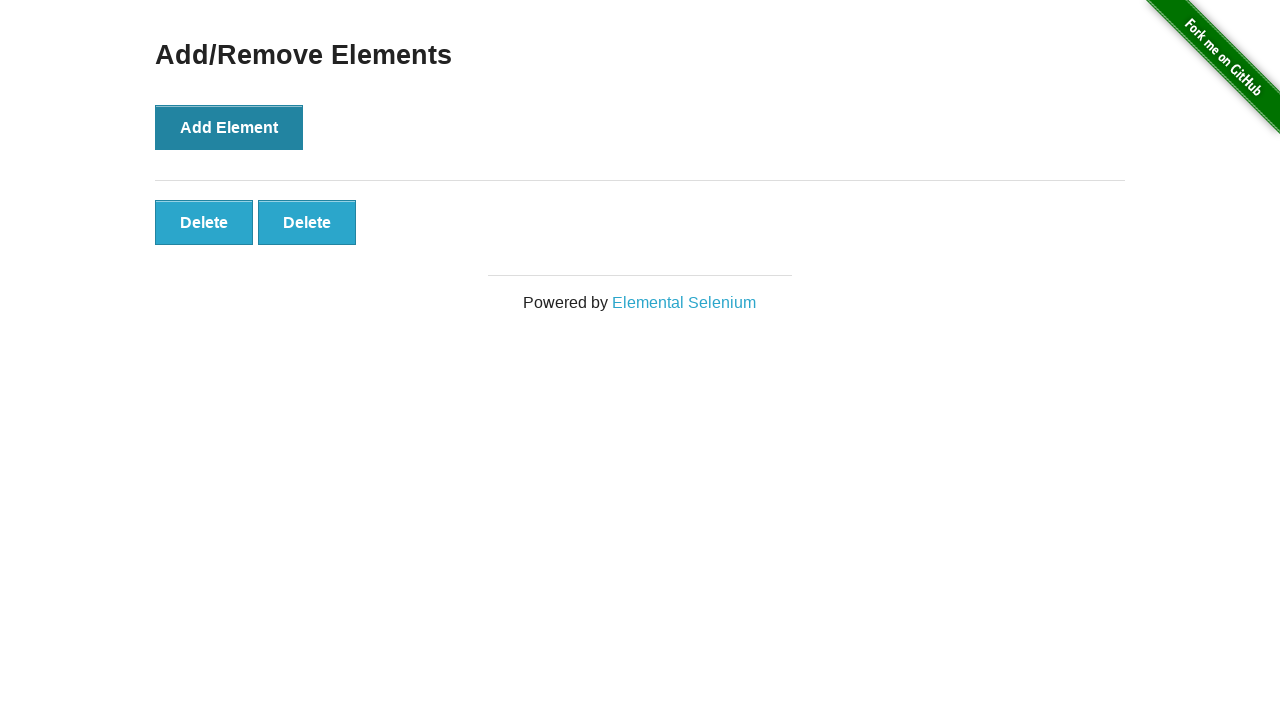

Clicked the second delete button to remove one element at (307, 222) on xpath=//button[text()='Delete'] >> nth=1
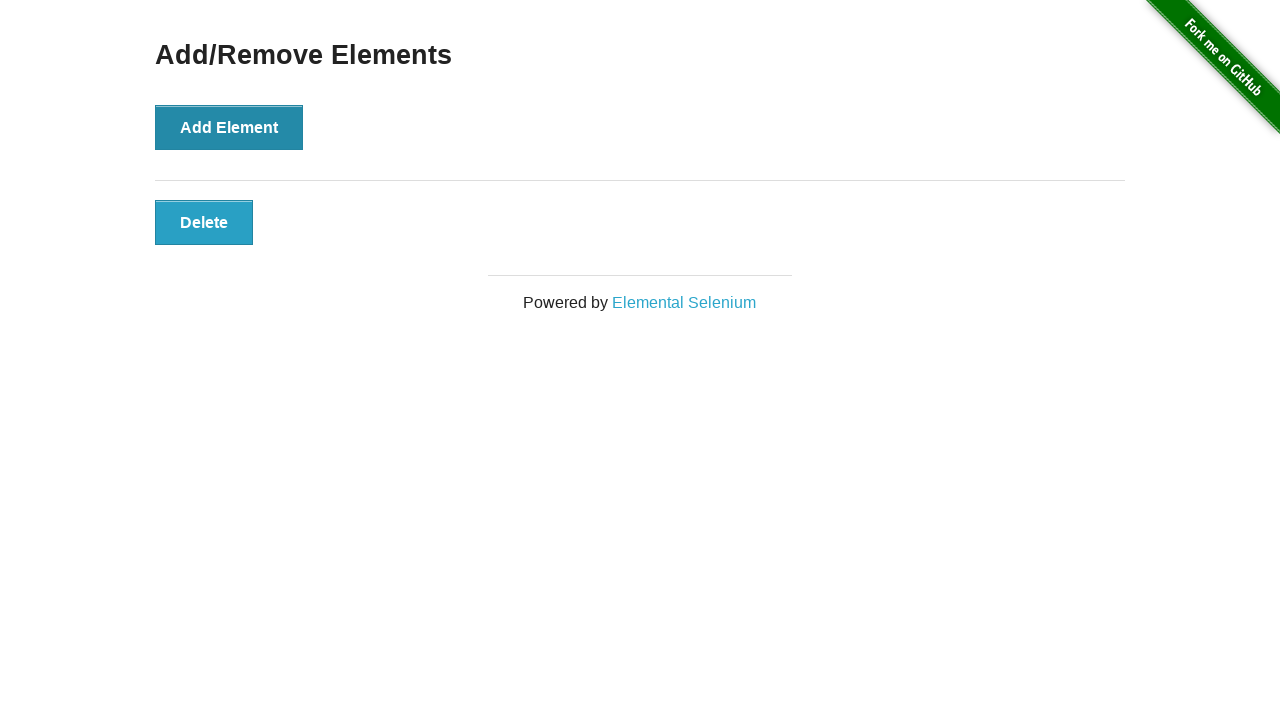

Verified that only one delete button remains
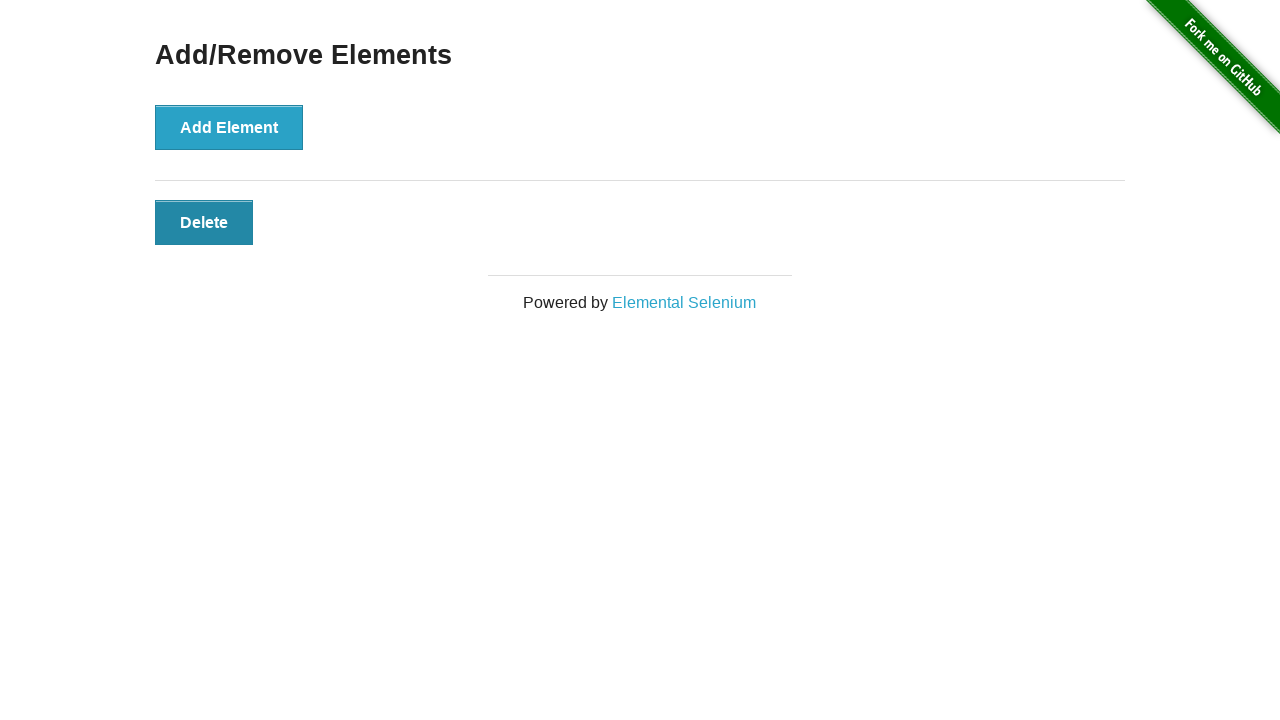

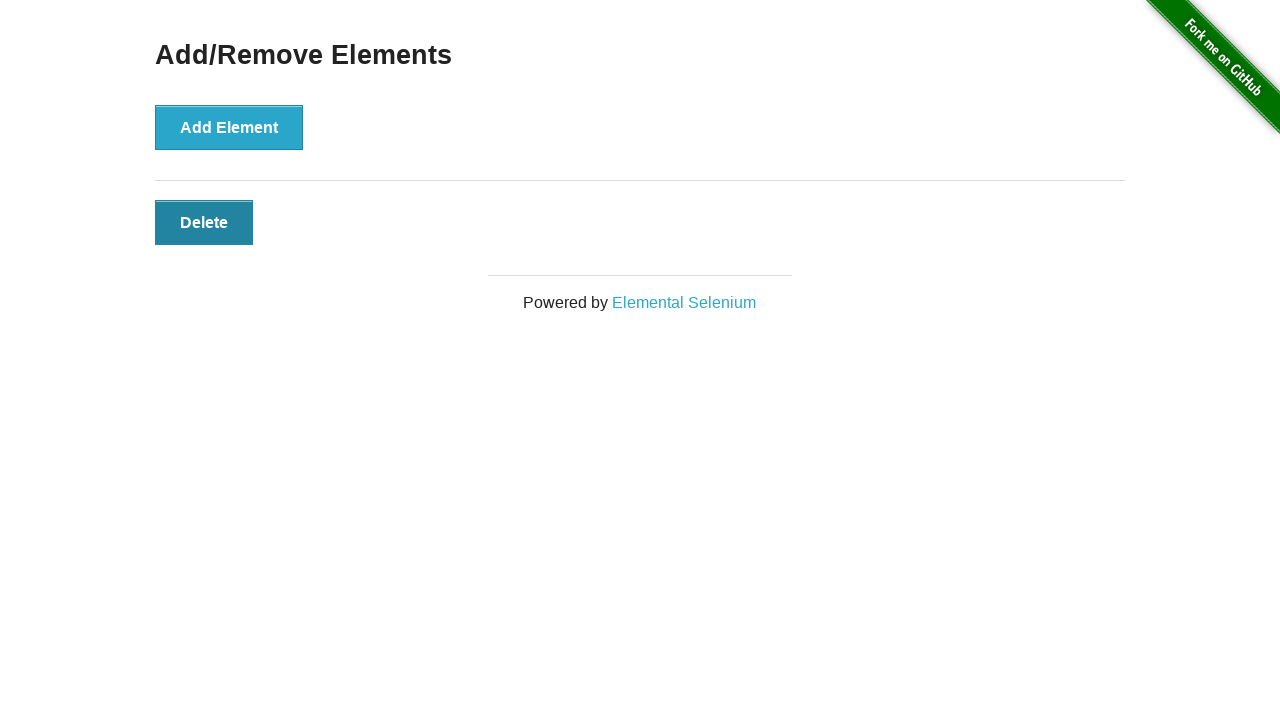